Launches the browser and navigates to the Bajaj Auto homepage, verifying the page loads successfully.

Starting URL: https://www.bajajauto.com/

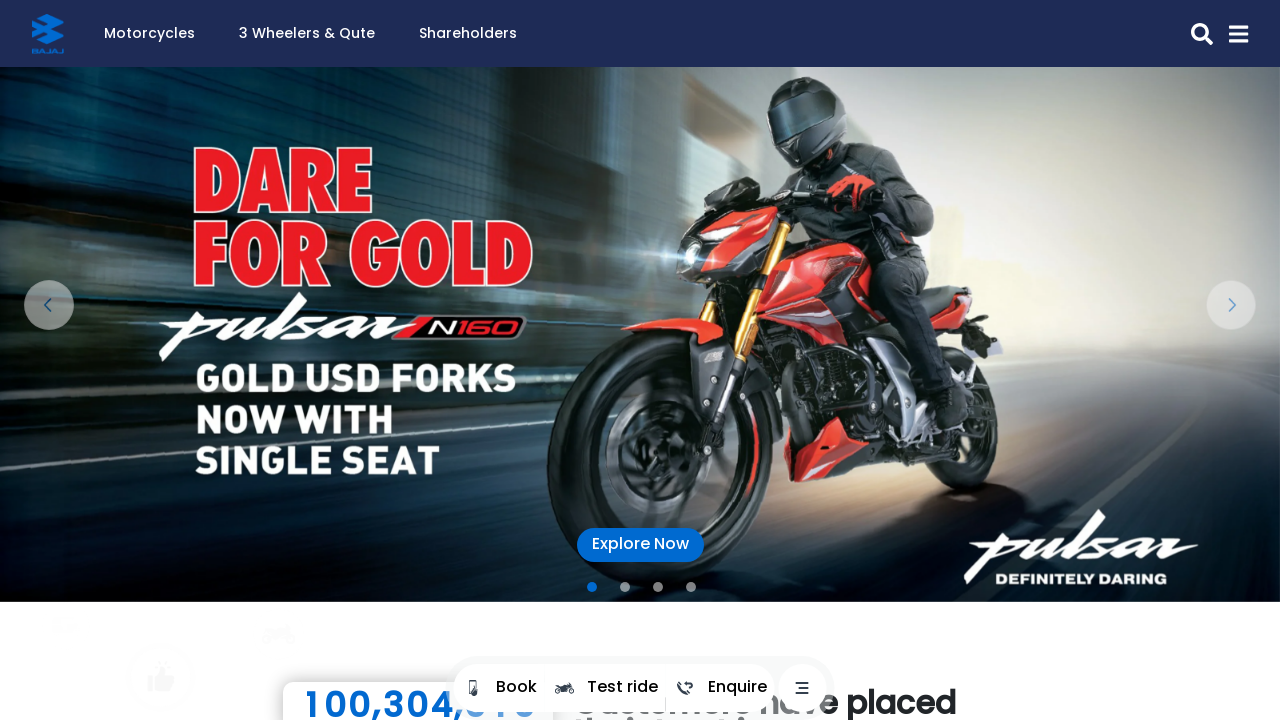

Waited for page DOM to be fully loaded
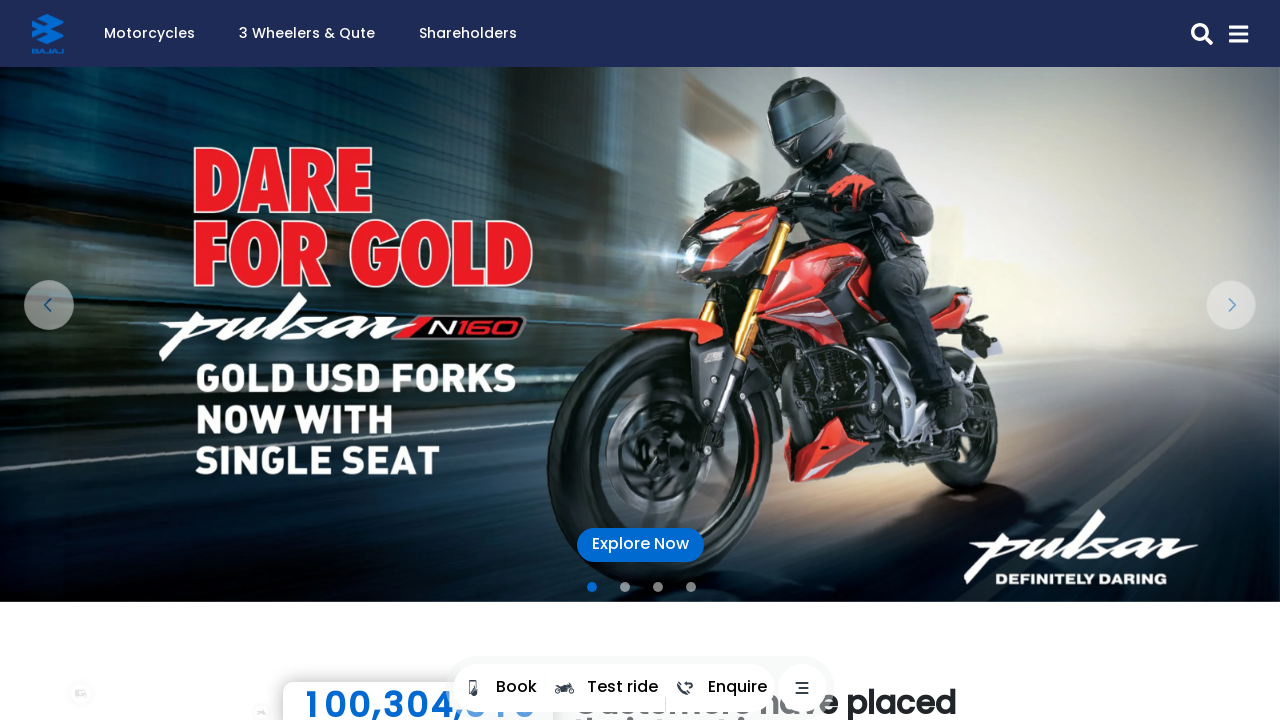

Verified body element is visible on Bajaj Auto homepage
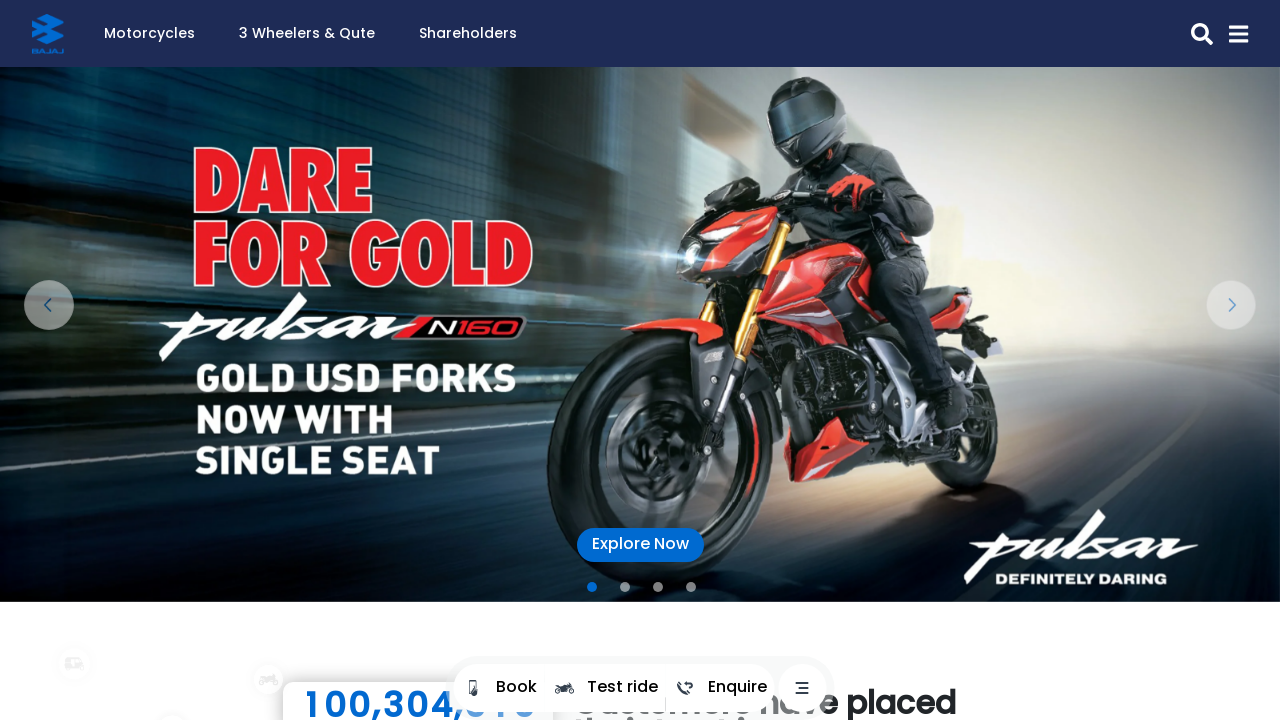

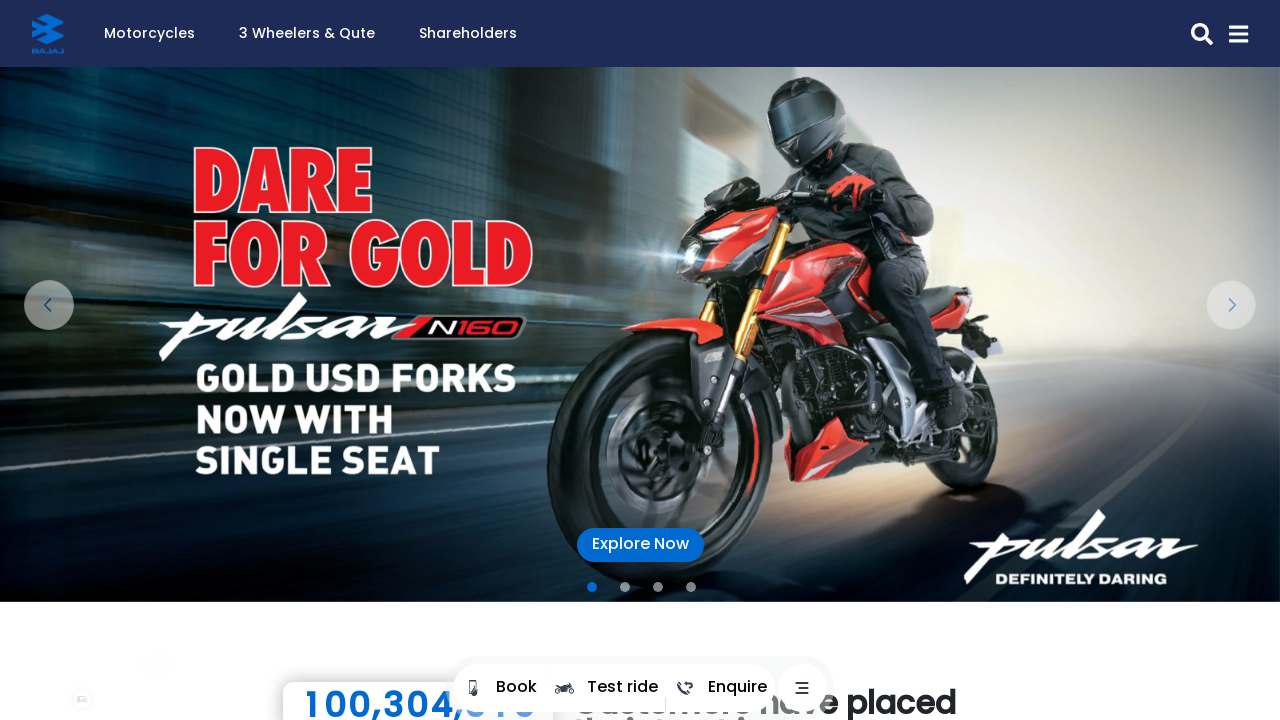